Navigates to Browse Languages then back to Start page and verifies welcome title

Starting URL: http://www.99-bottles-of-beer.net/

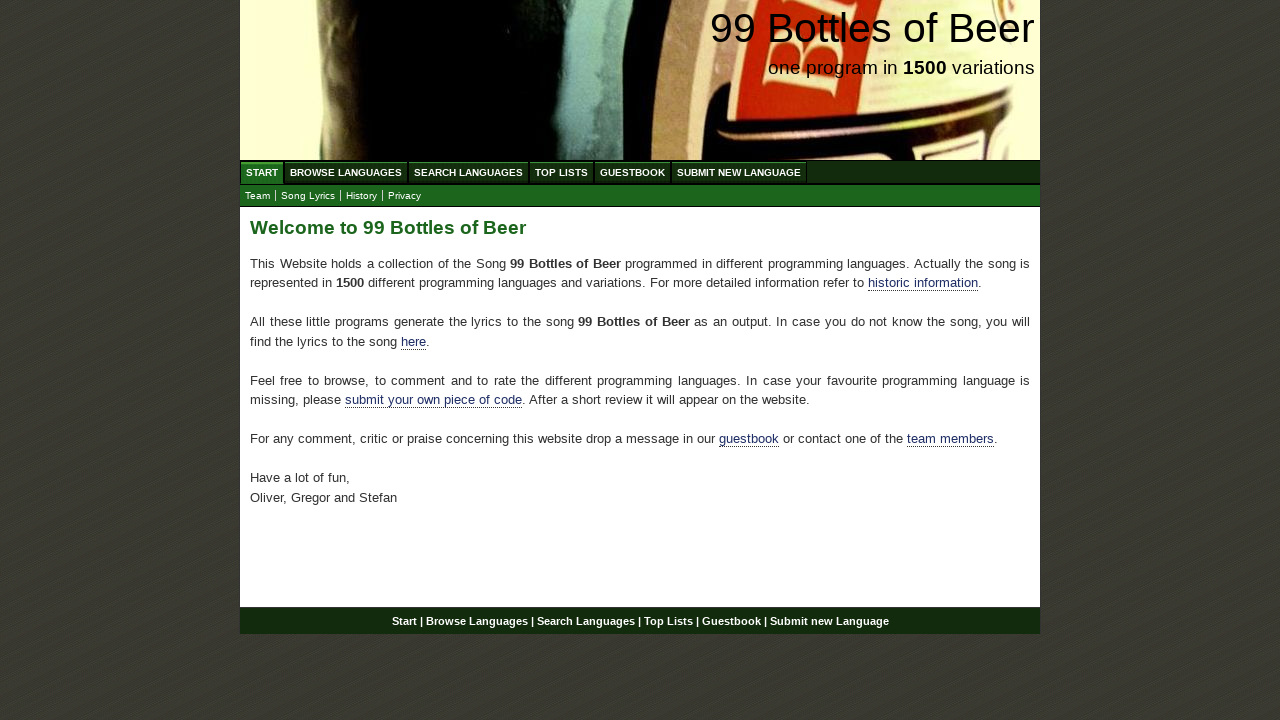

Clicked on Browse Languages link at (346, 172) on xpath=//body/div[@id='wrap']/div[@id='navigation']/ul[@id='menu']/li/a[@href='/a
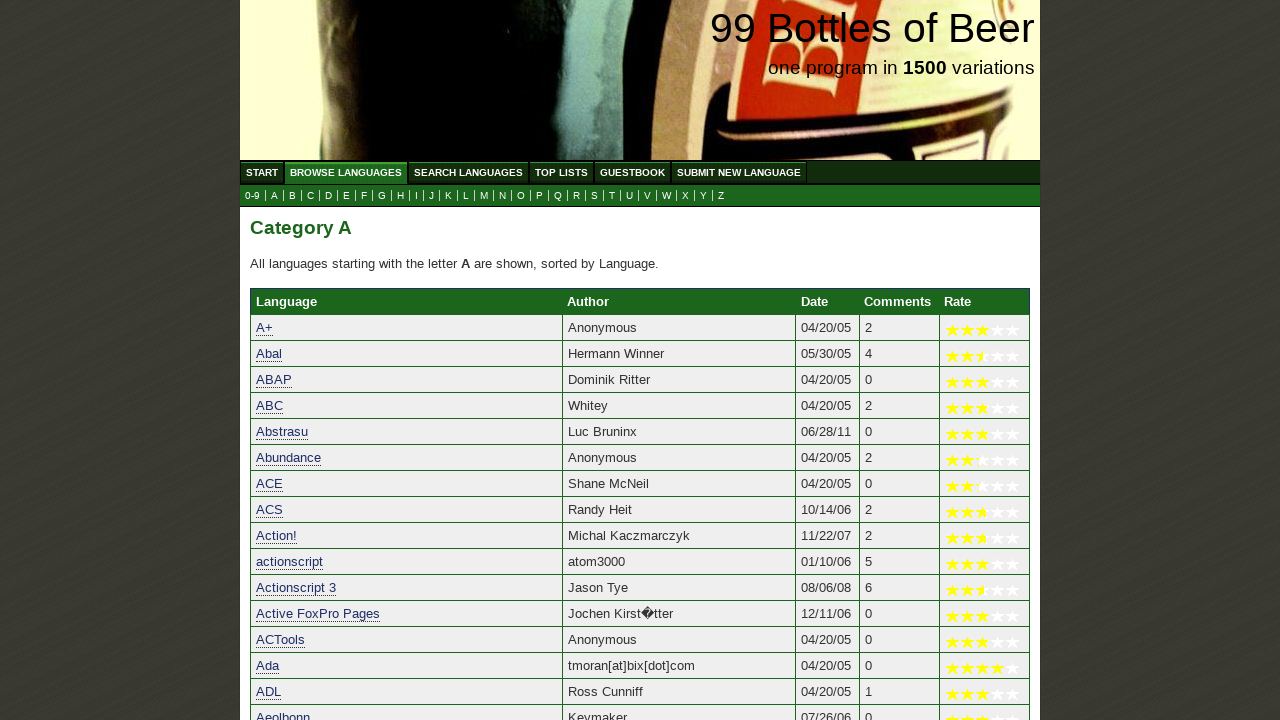

Clicked on Start link to navigate back to home page at (262, 172) on xpath=//body/div[@id='wrap']/div[@id='navigation']/ul[@id='menu']/li/a[@href='/'
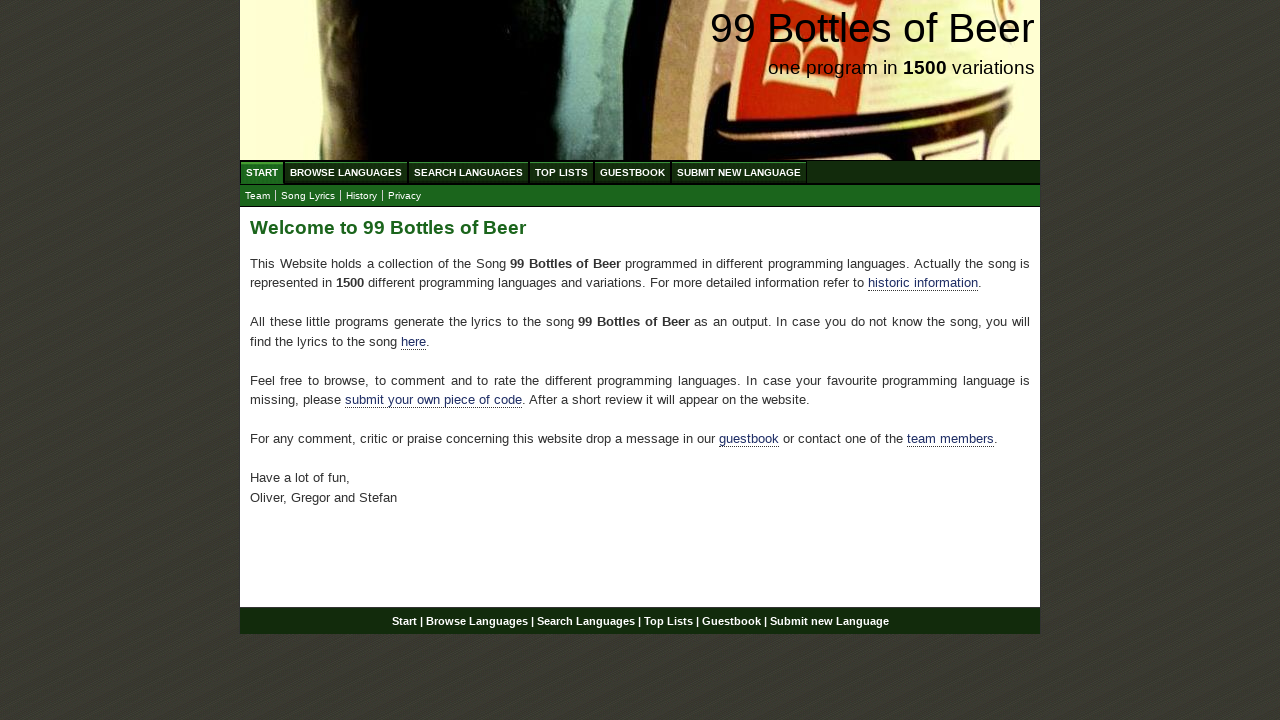

Verified welcome heading is displayed on Start page
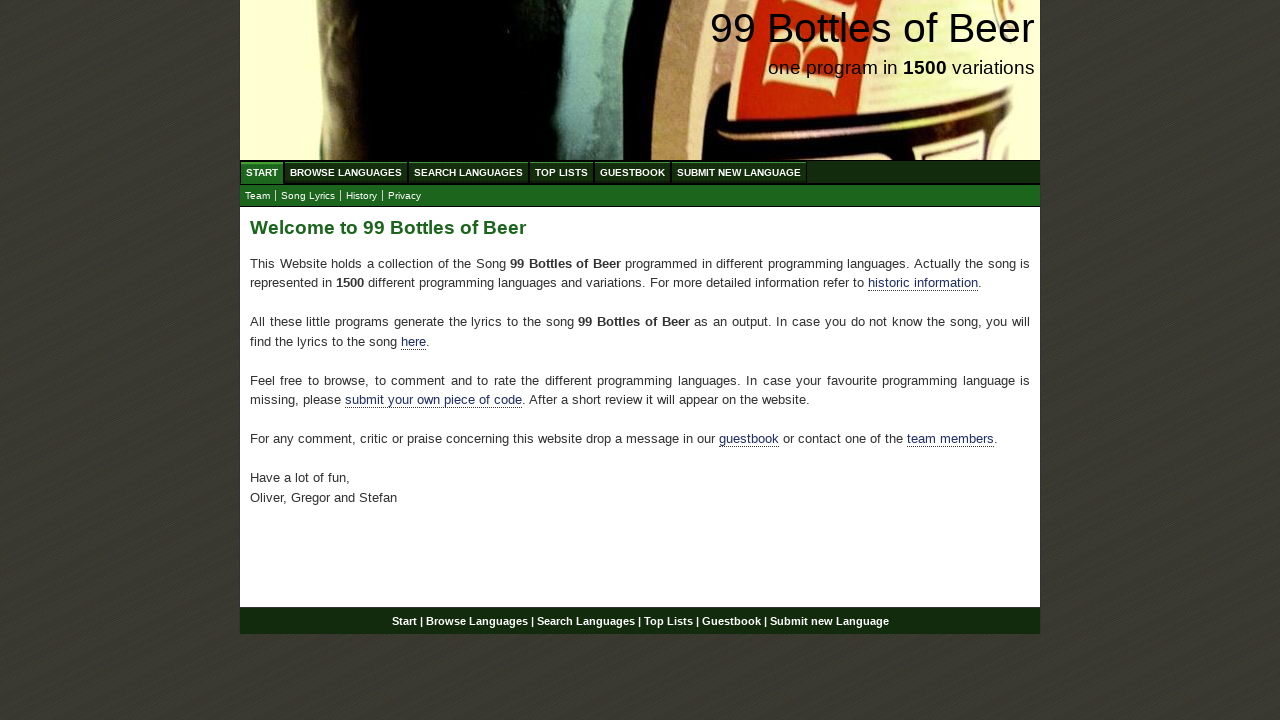

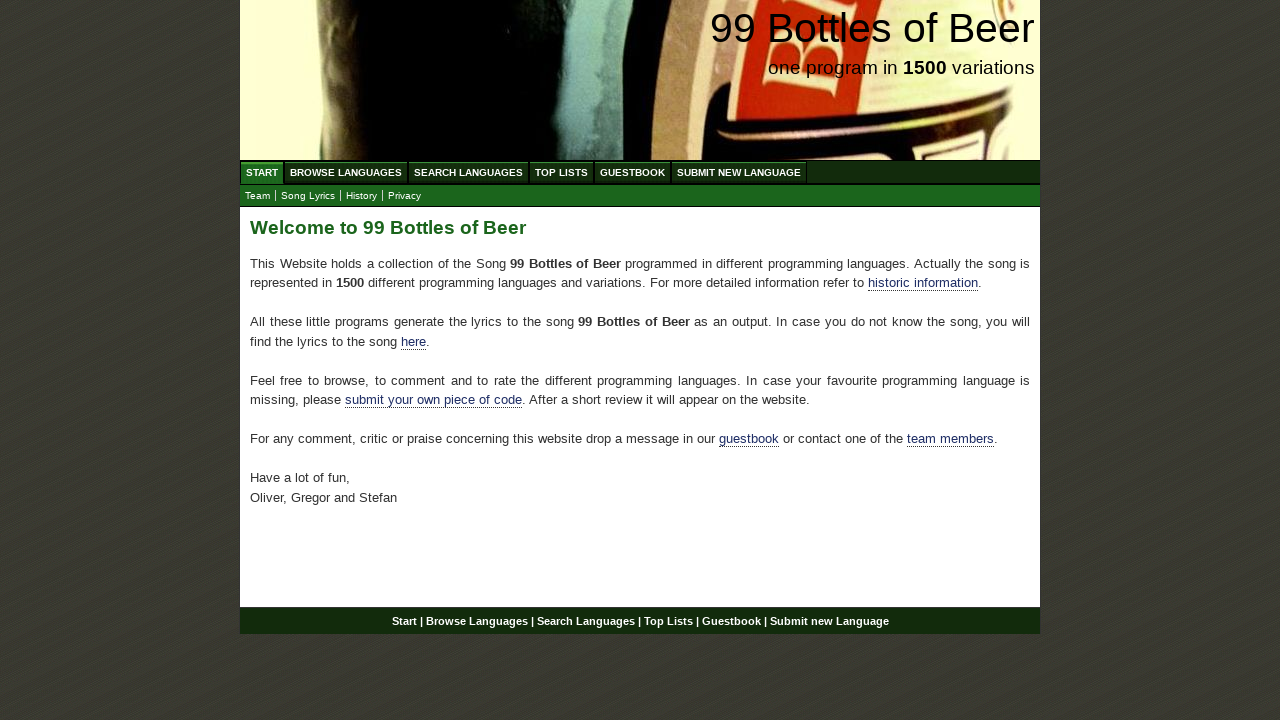